Tests flight booking functionality on BlazeDemo by selecting Boston as departure and Rome as destination, choosing a flight, filling in passenger and payment details, and completing the purchase

Starting URL: https://blazedemo.com/

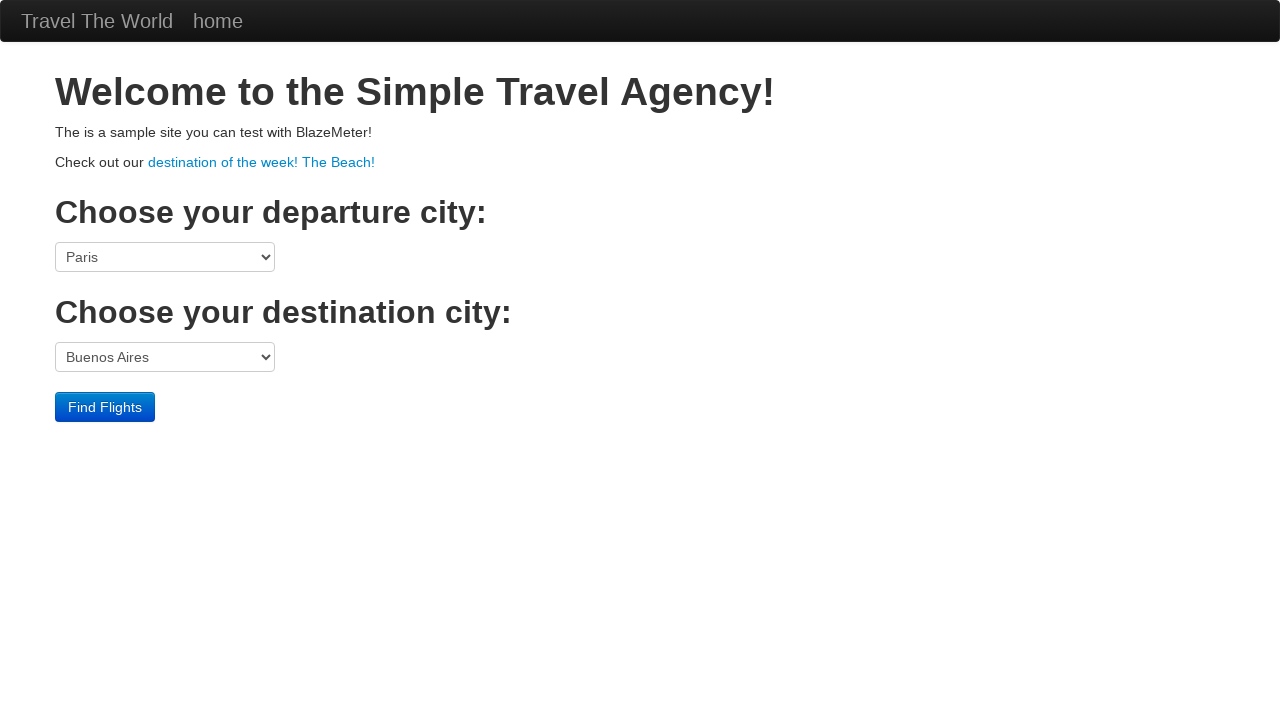

Clicked departure port dropdown at (165, 257) on select[name='fromPort']
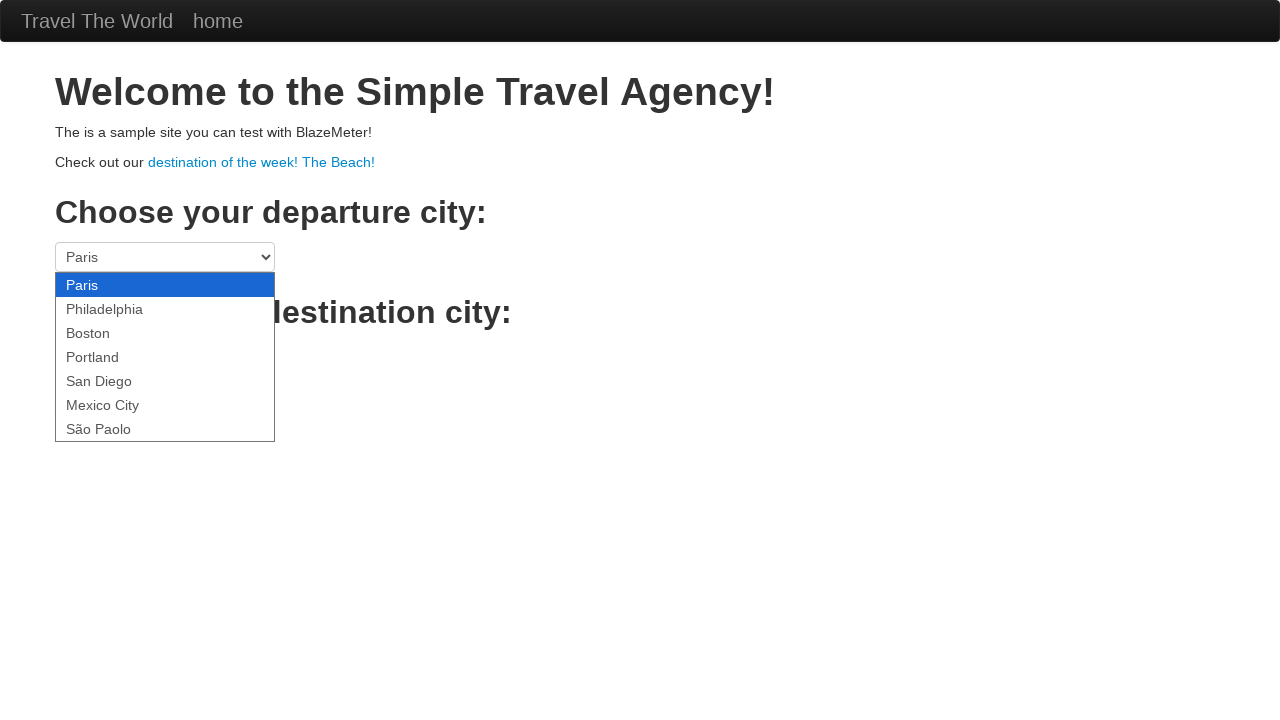

Selected Boston as departure city on select[name='fromPort']
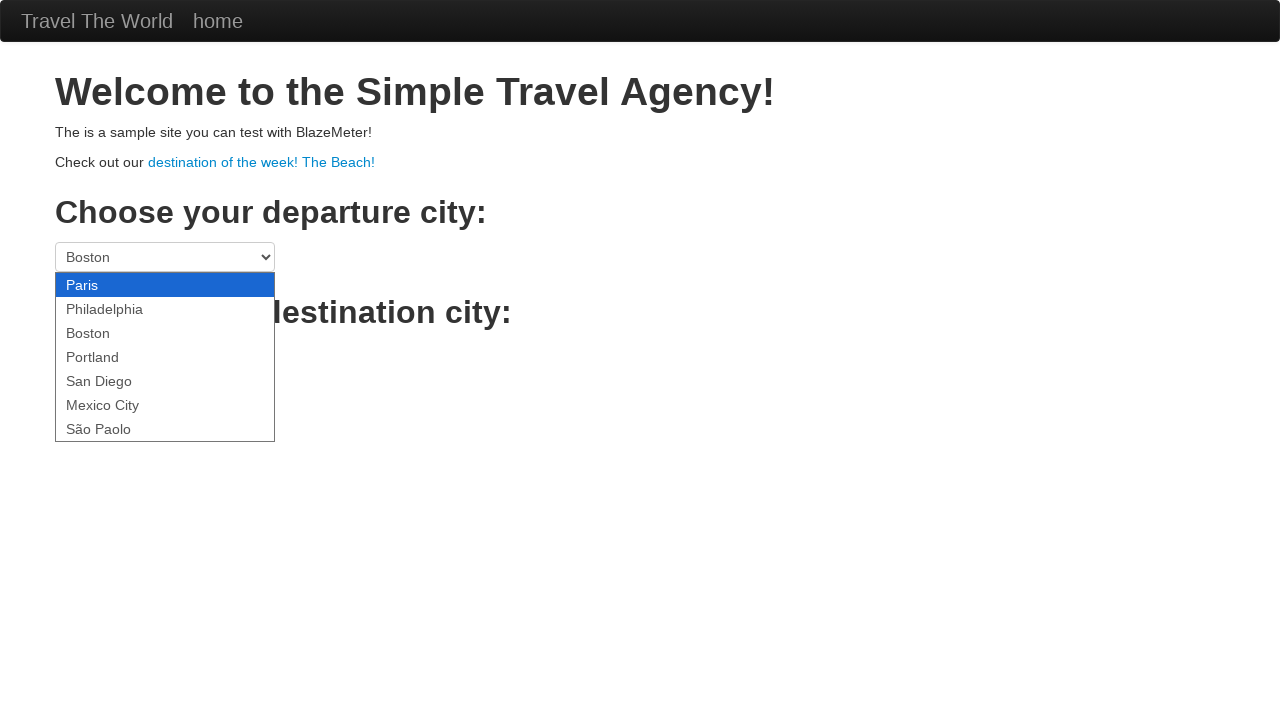

Clicked destination port dropdown at (165, 357) on select[name='toPort']
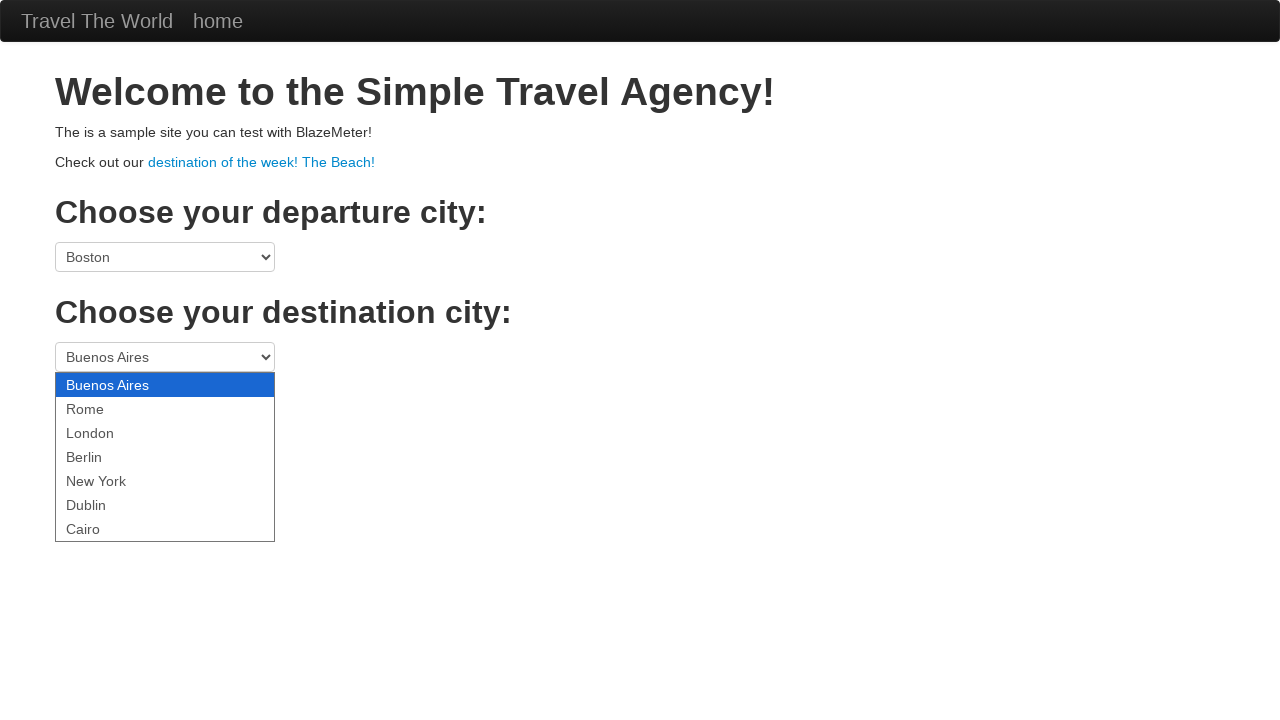

Selected Rome as destination city on select[name='toPort']
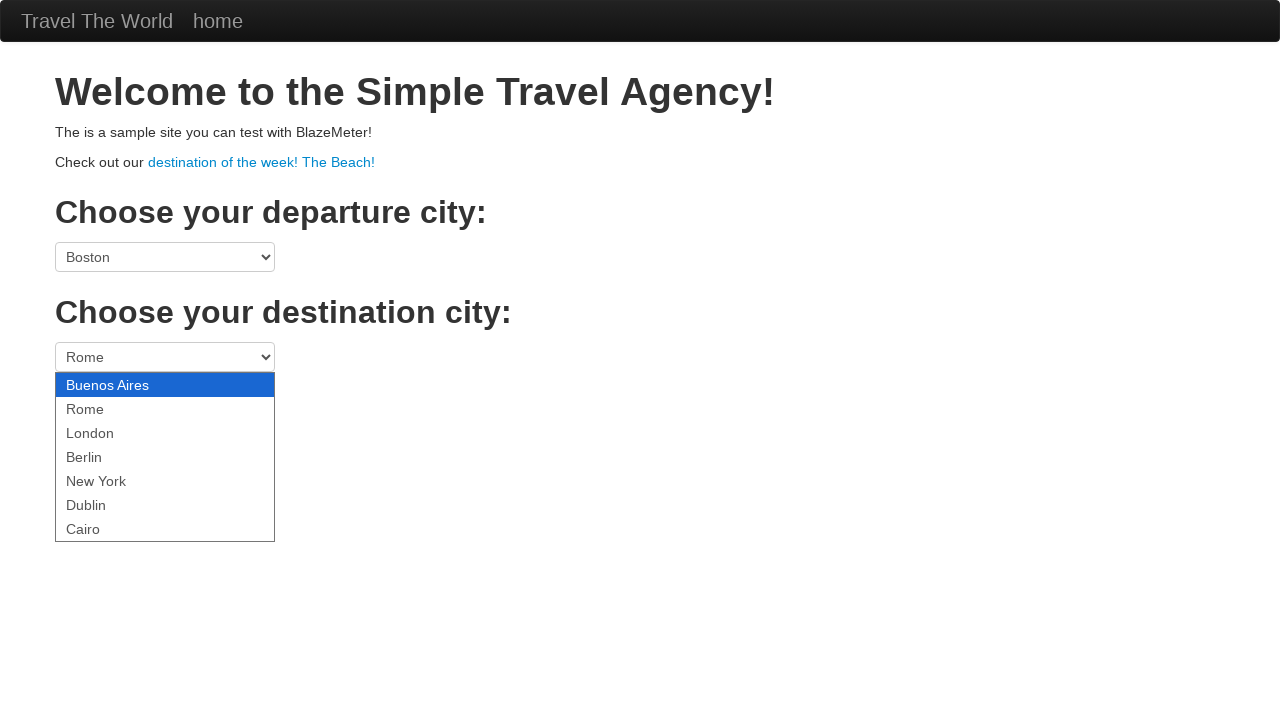

Clicked Find Flights button to search for flights at (105, 407) on input[value='Find Flights']
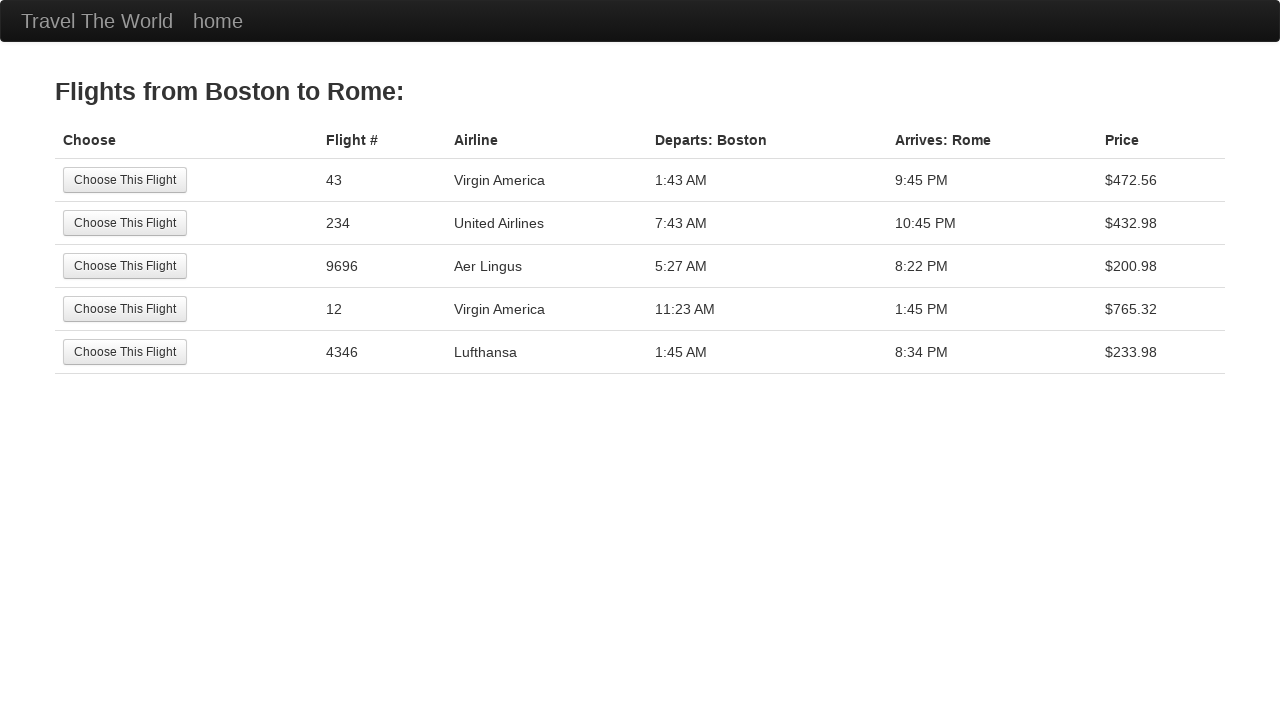

Flight results table loaded
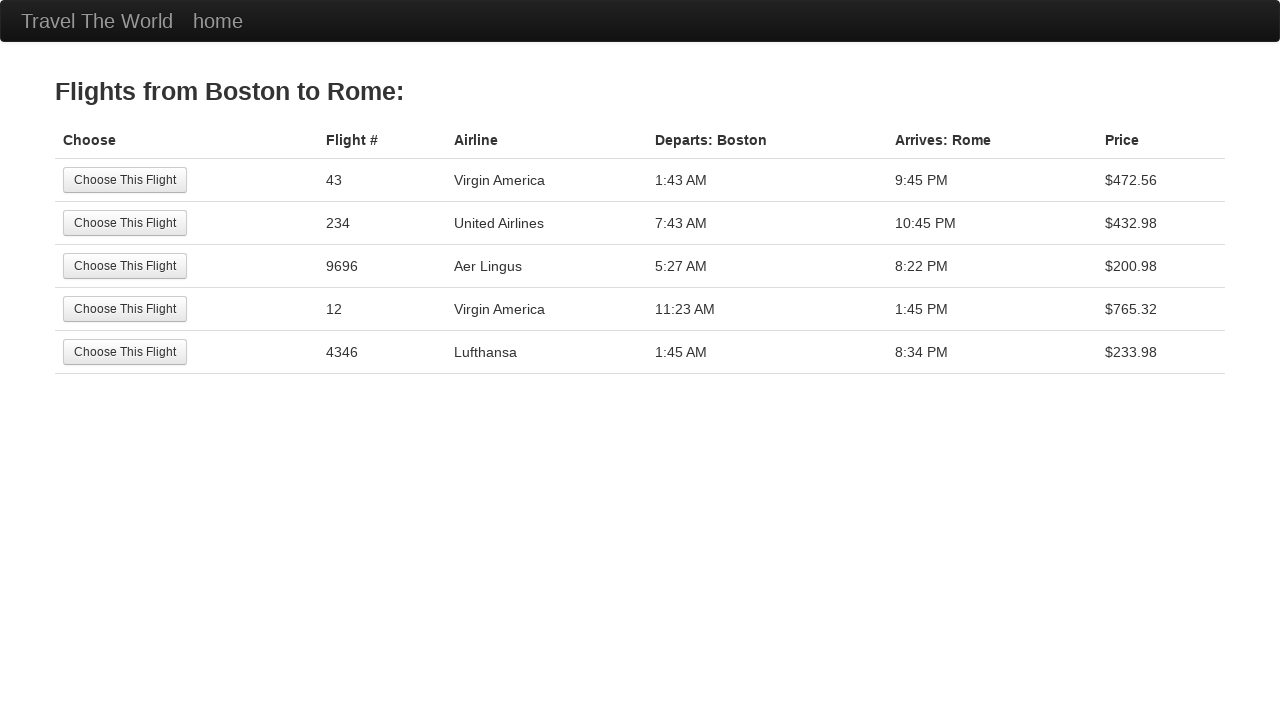

Selected first available flight at (125, 180) on table tbody tr:first-child td input[type='submit']
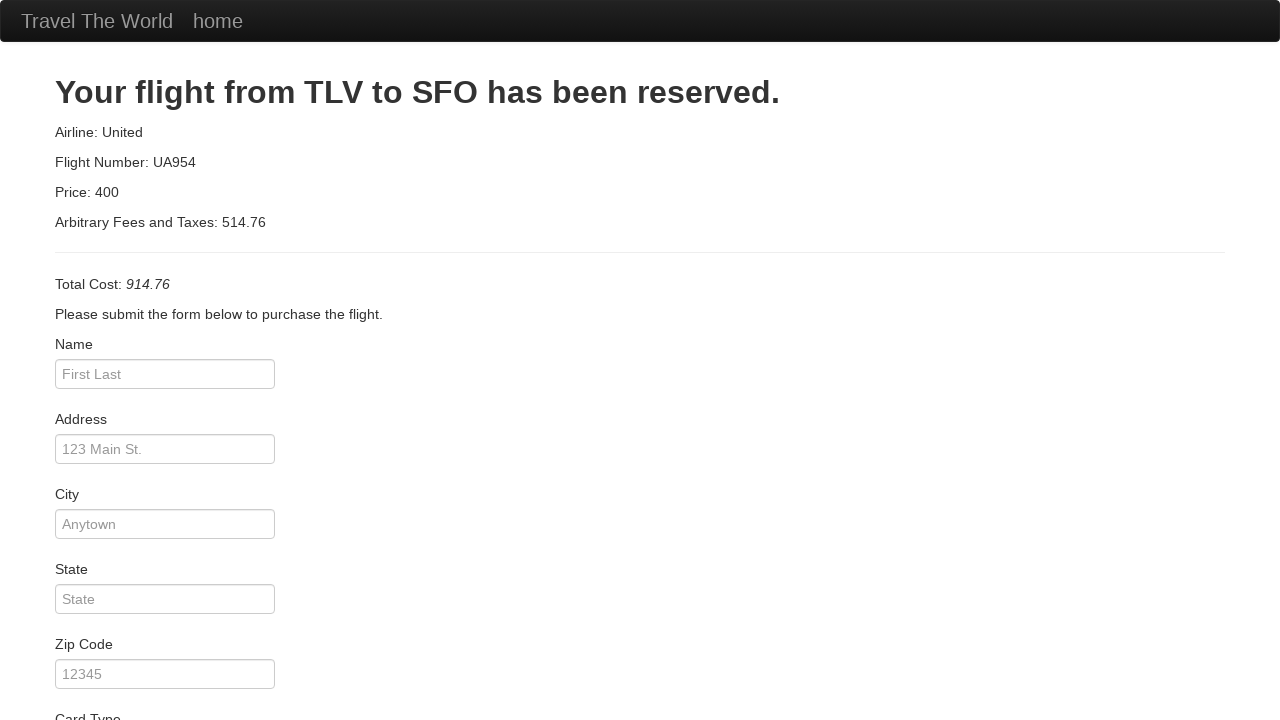

Filled passenger name as 'victor' on #inputName
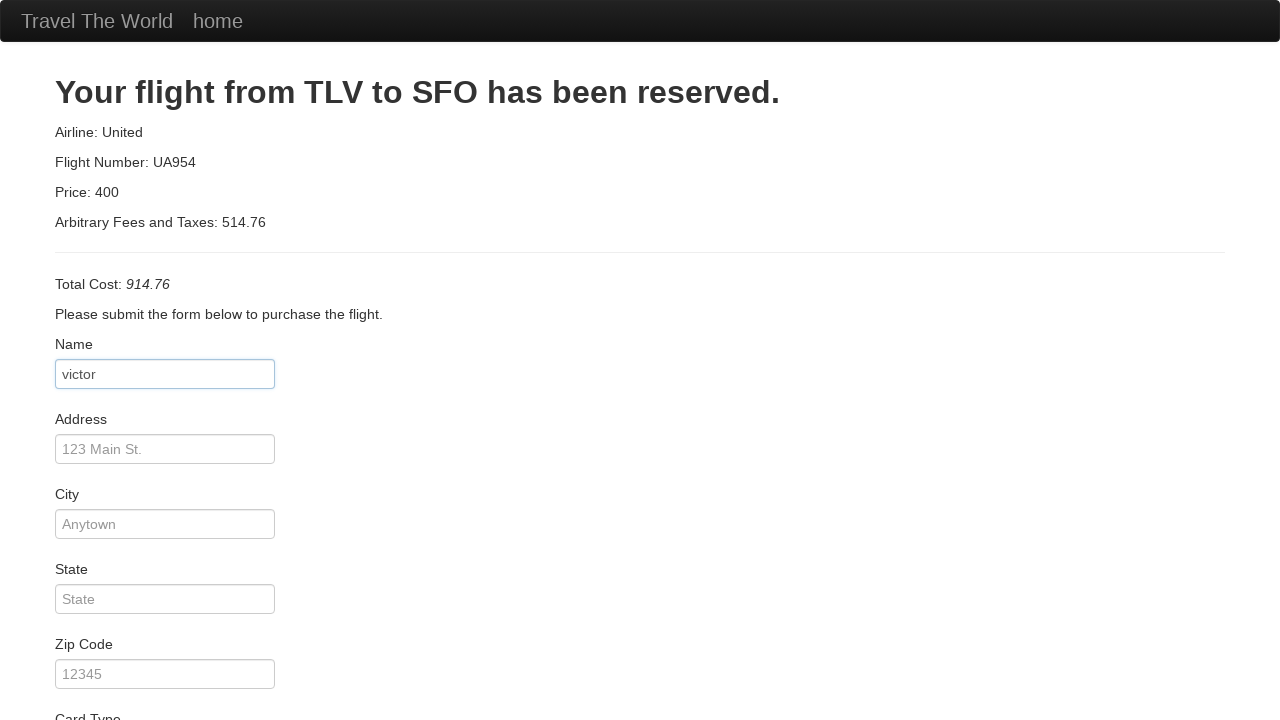

Filled address as 'United States' on #address
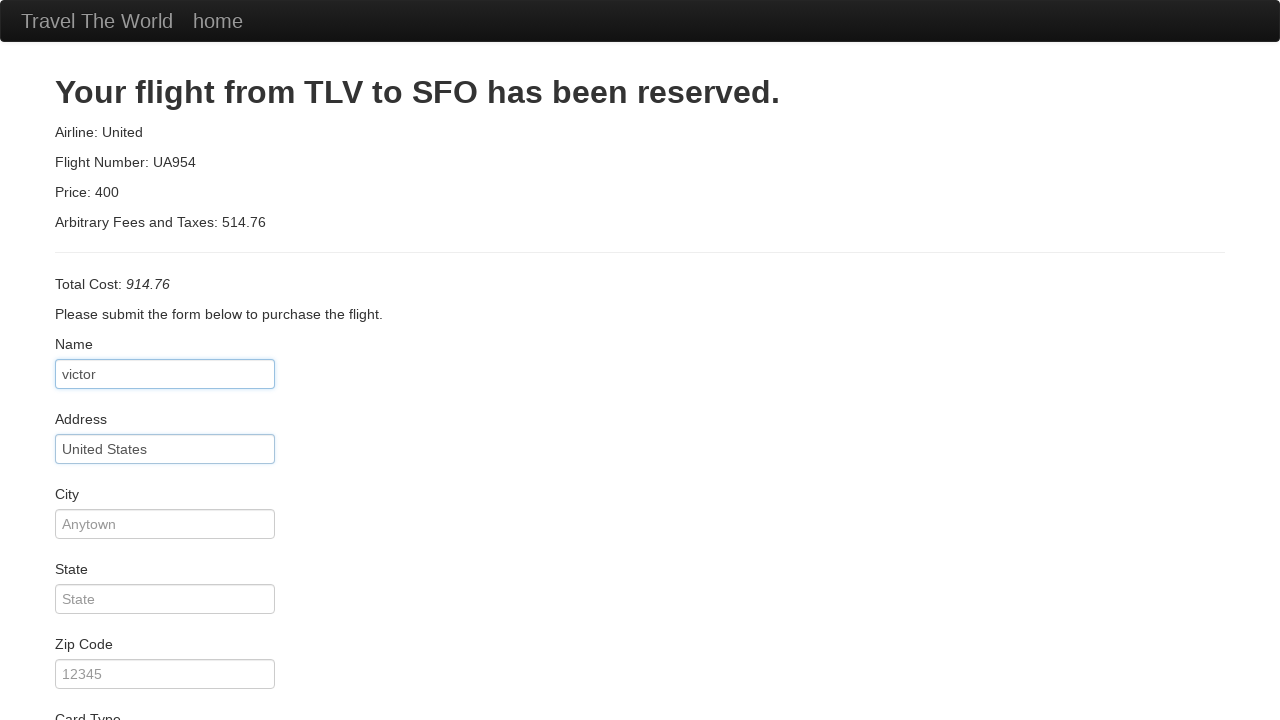

Filled city as 'New York' on #city
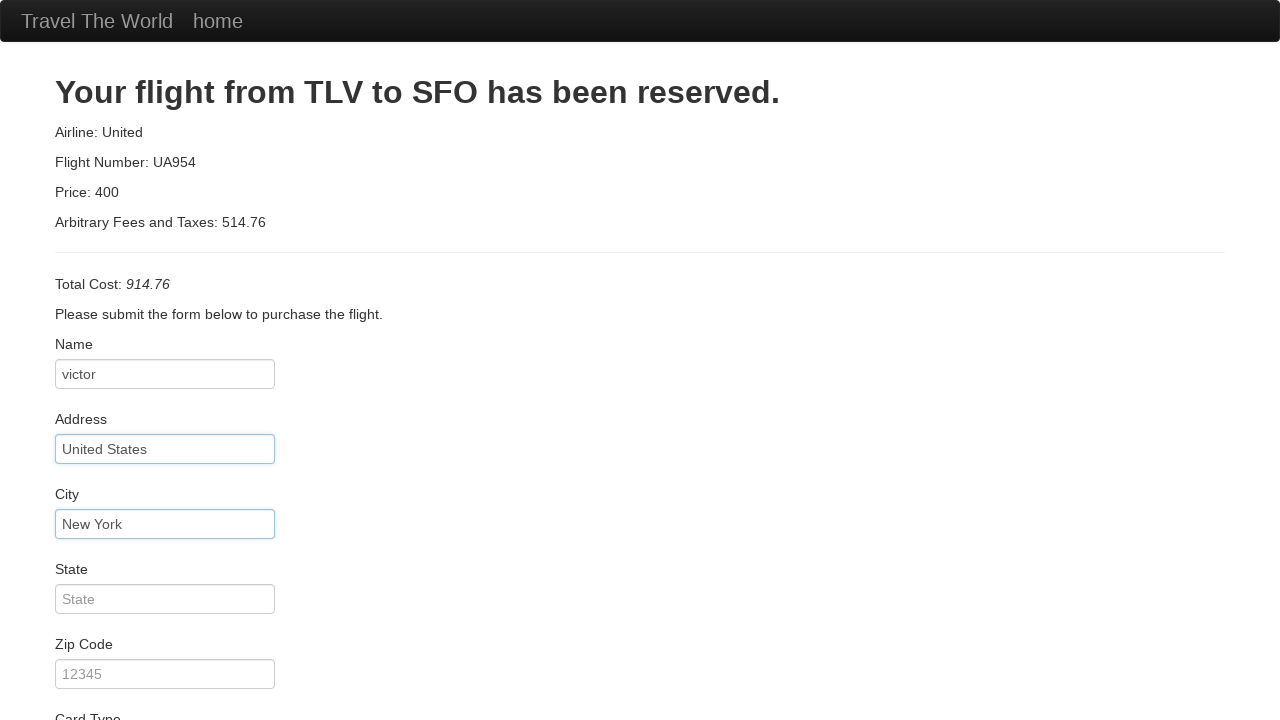

Filled state as 'New York' on #state
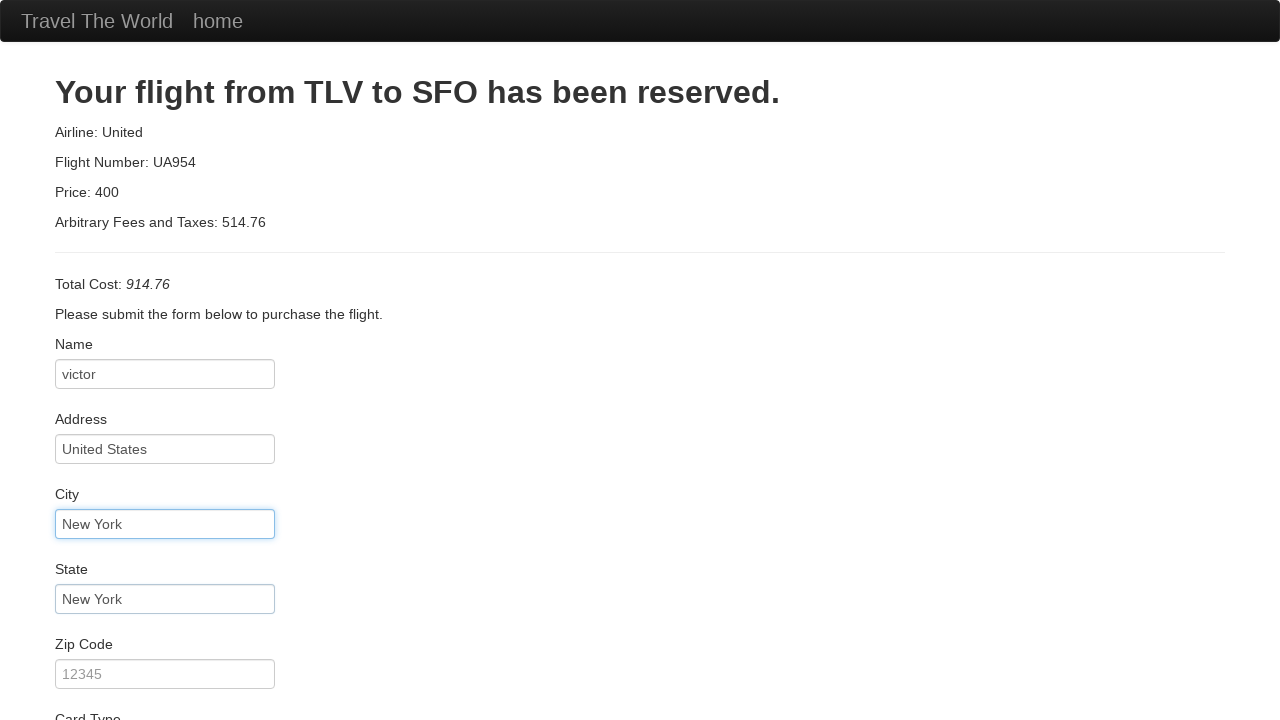

Filled zip code as 'UA954' on #zipCode
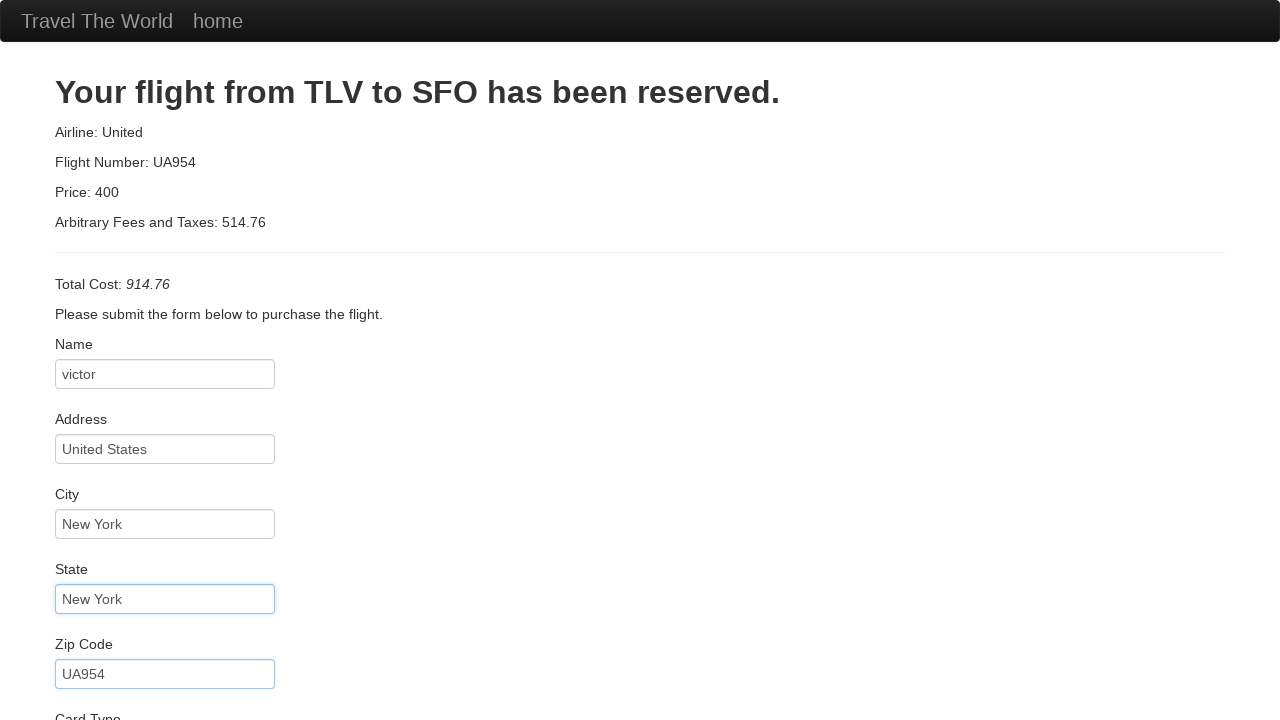

Filled credit card number as '12345678910' on #creditCardNumber
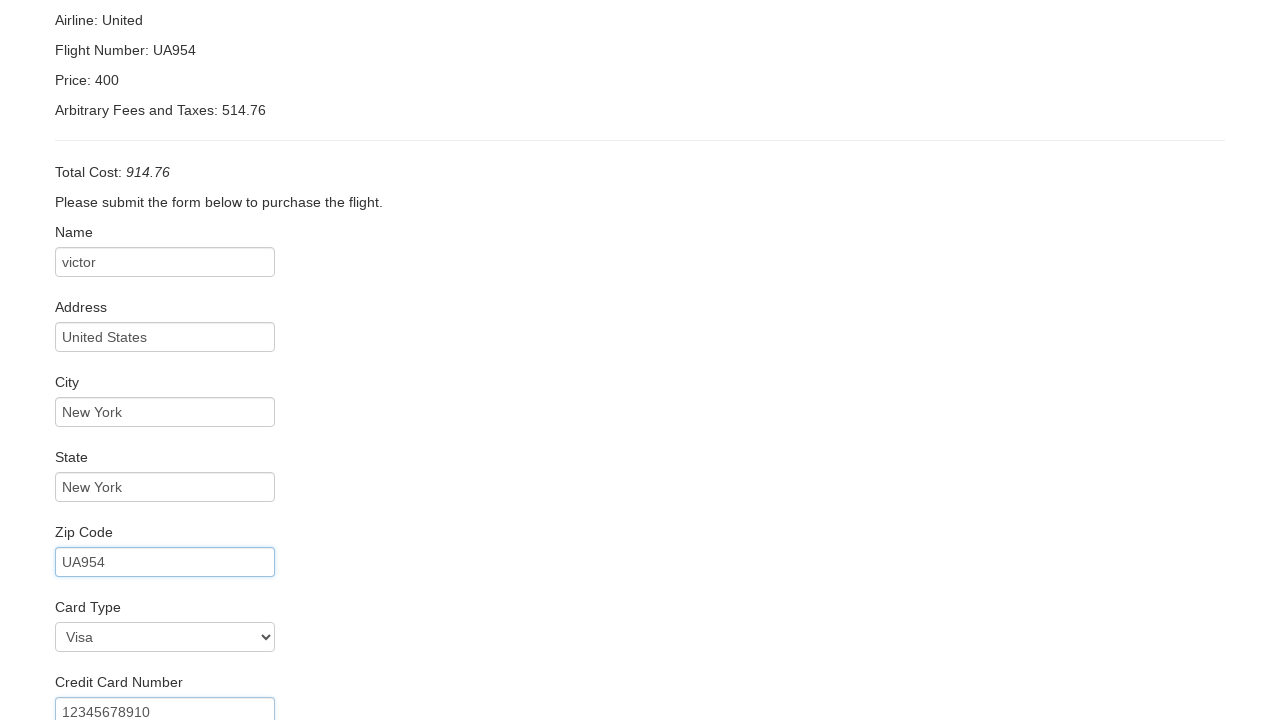

Filled name on card as 'victor odogwu' on #nameOnCard
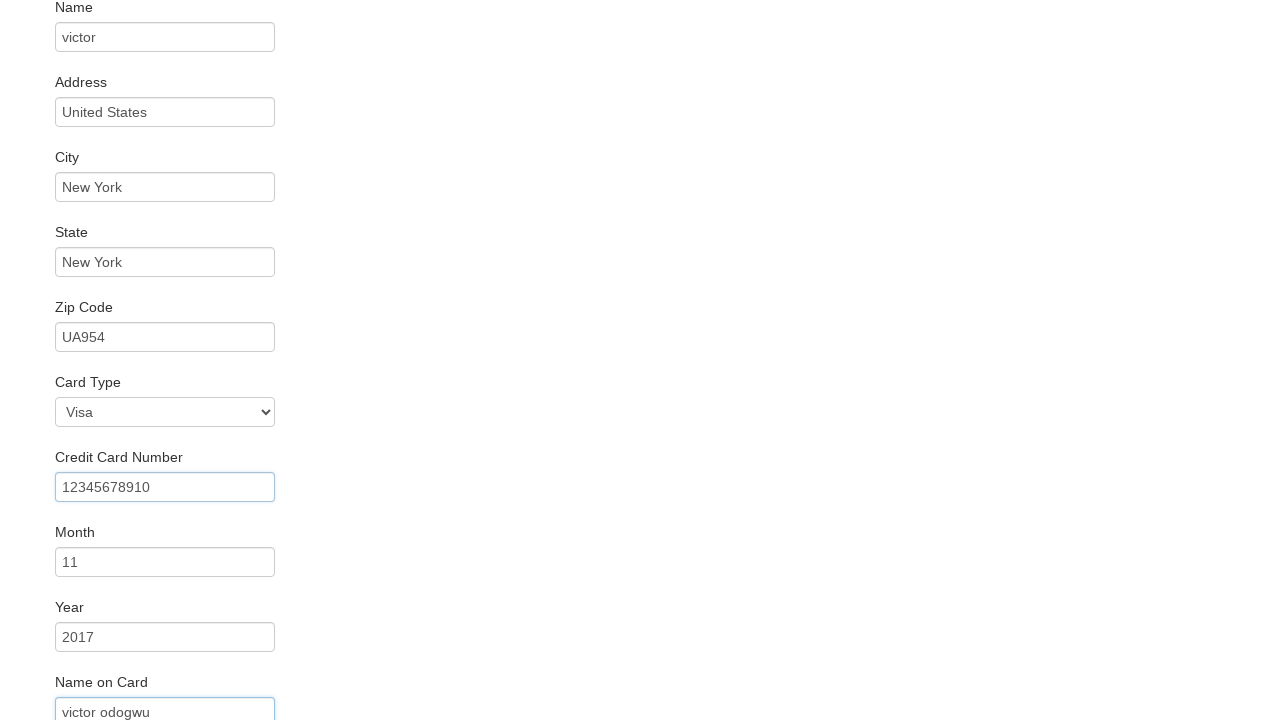

Checked Remember Me checkbox at (62, 656) on #rememberMe
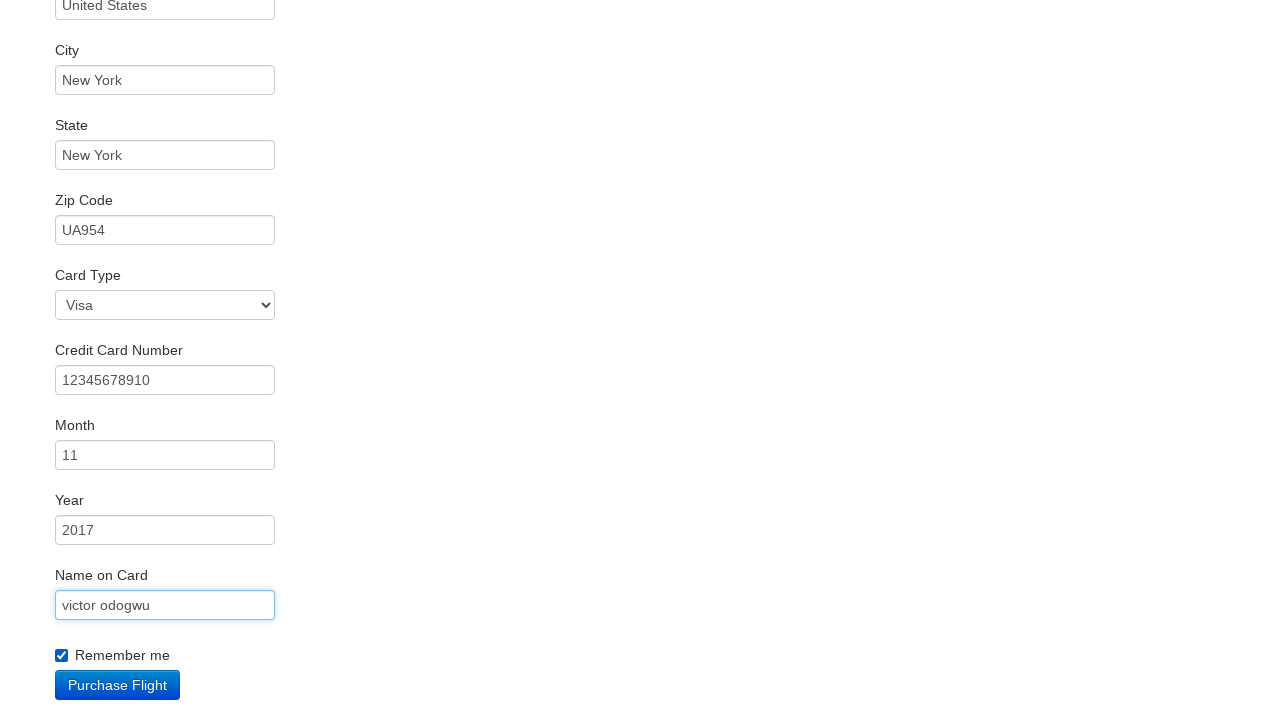

Clicked Purchase Flight button to complete booking at (118, 685) on input[value='Purchase Flight']
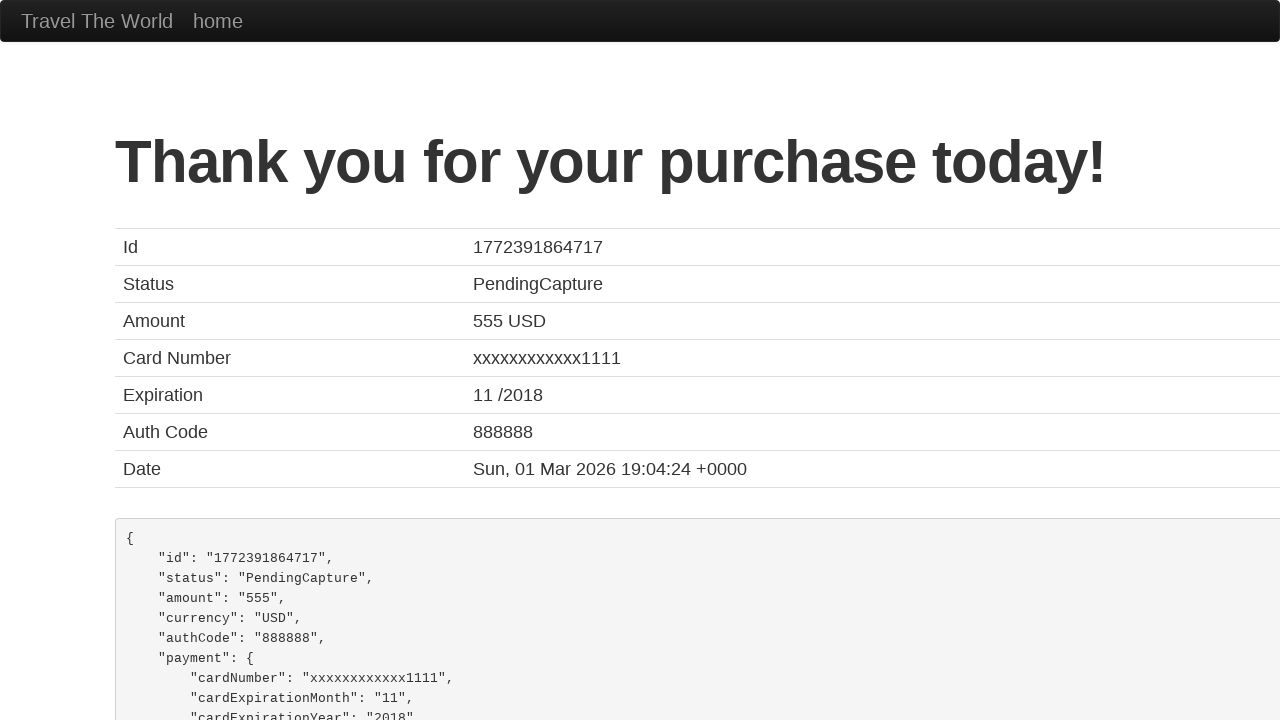

Flight purchase confirmation page loaded
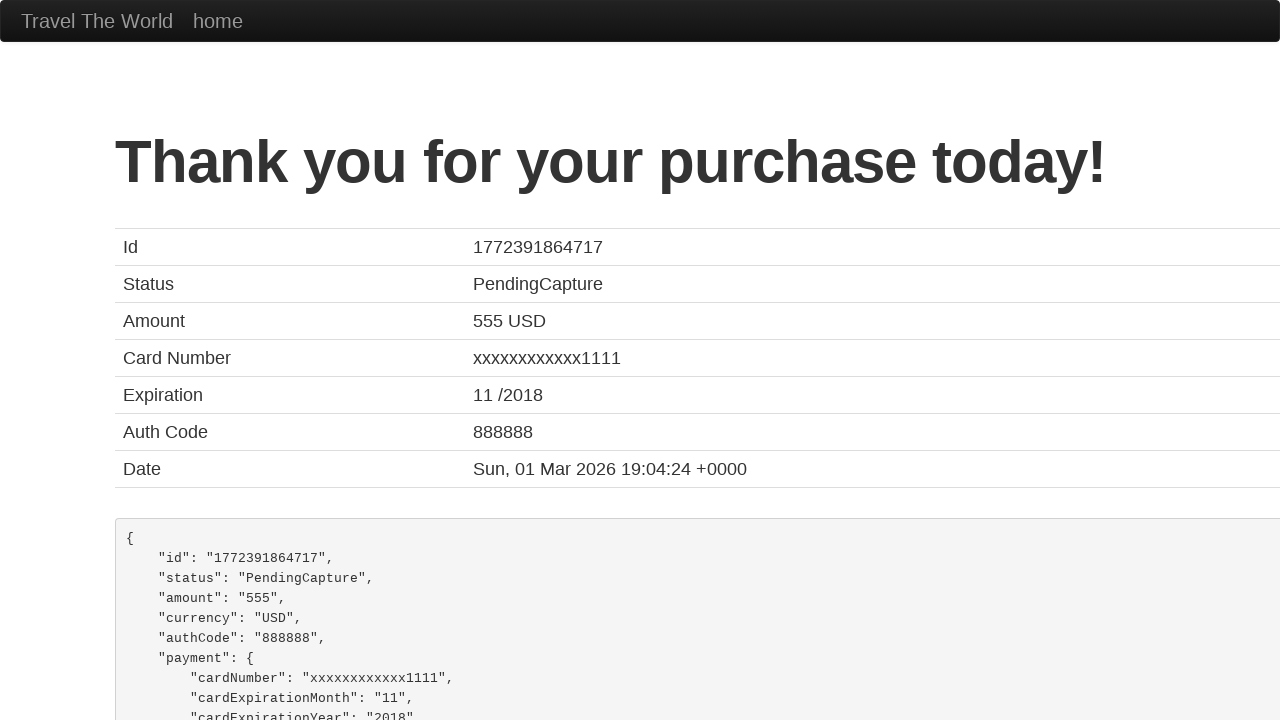

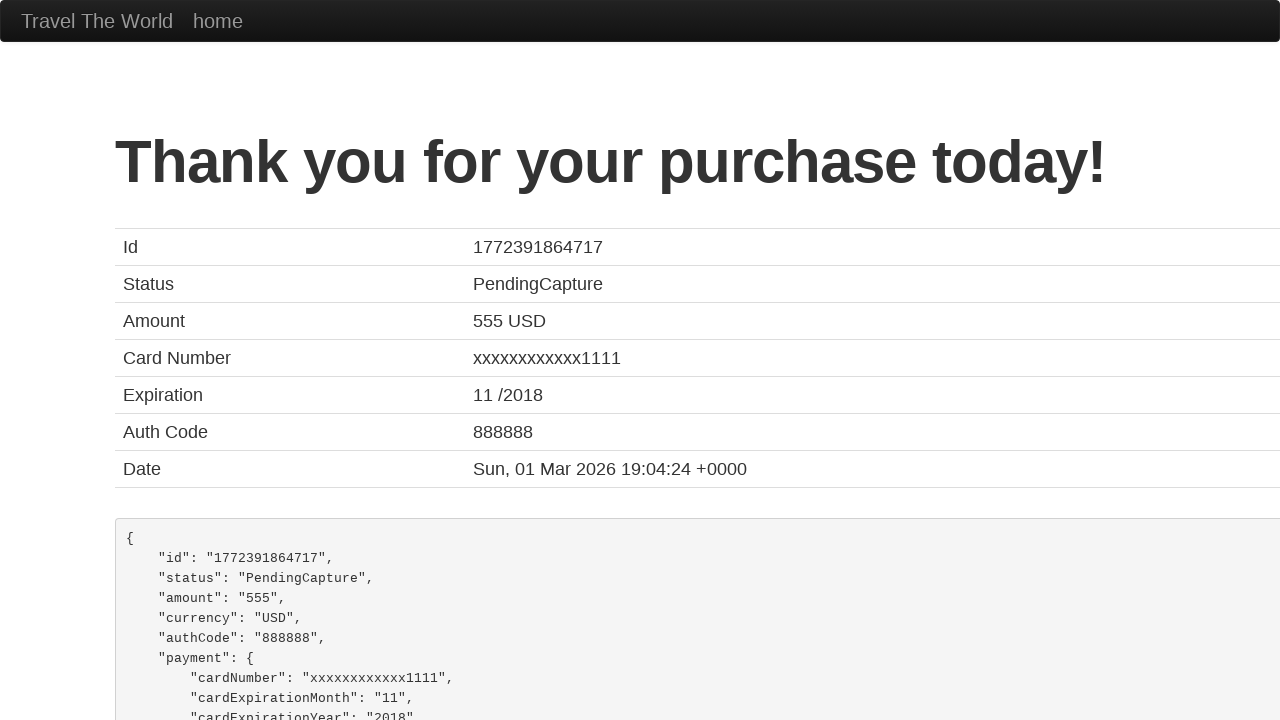